Tests the first FAQ accordion item by scrolling to it, clicking to expand, and verifying the answer text about daily rental pricing.

Starting URL: https://qa-scooter.praktikum-services.ru/

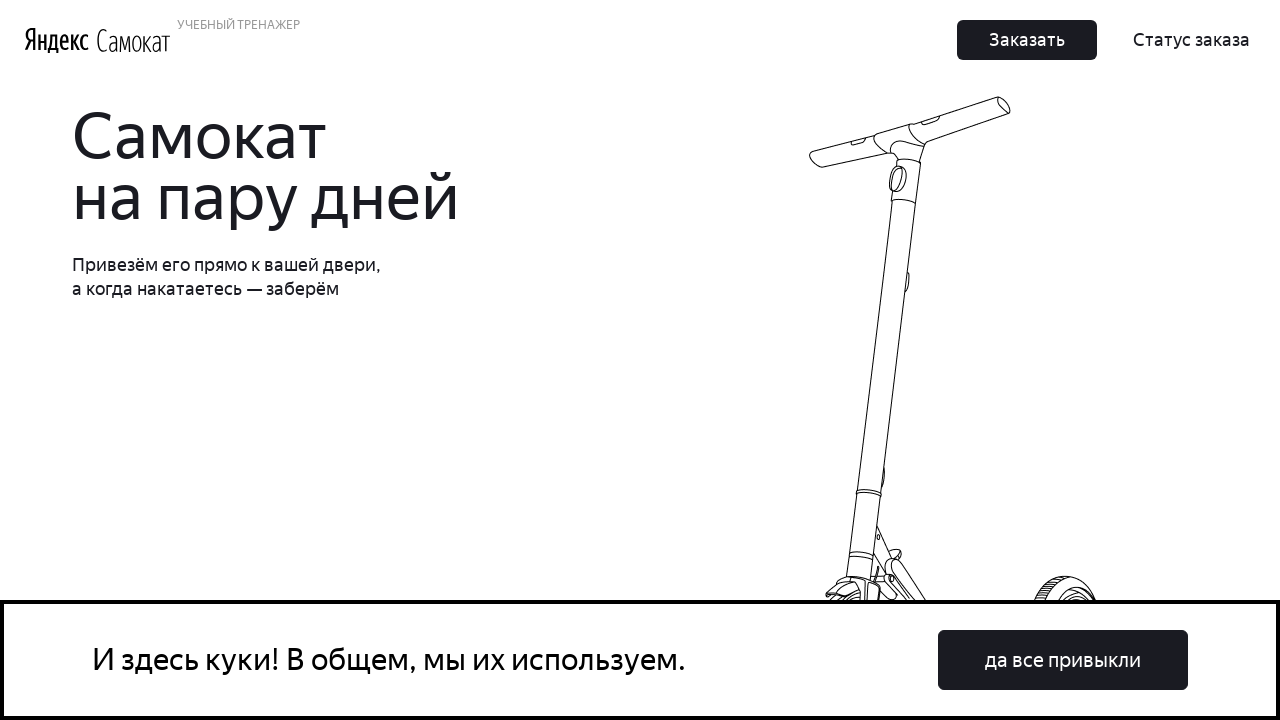

Scrolled to first FAQ accordion item heading
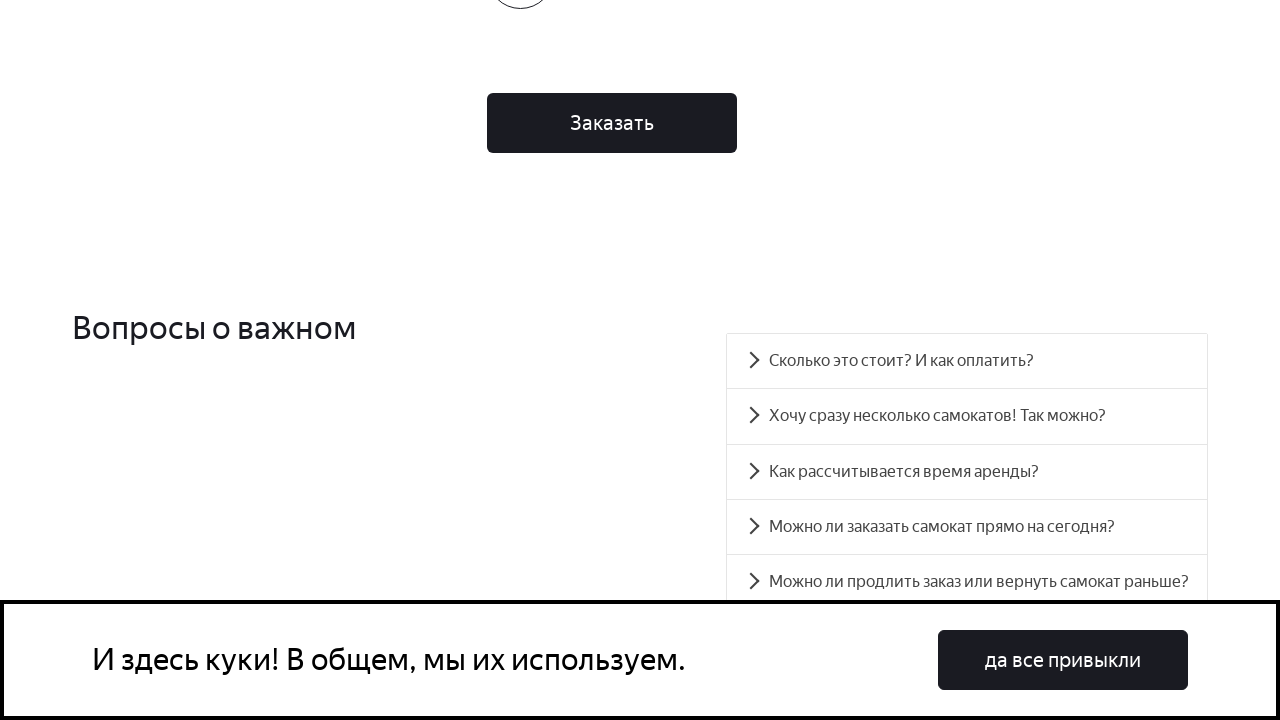

Clicked first FAQ accordion item to expand at (967, 361) on #accordion__heading-0
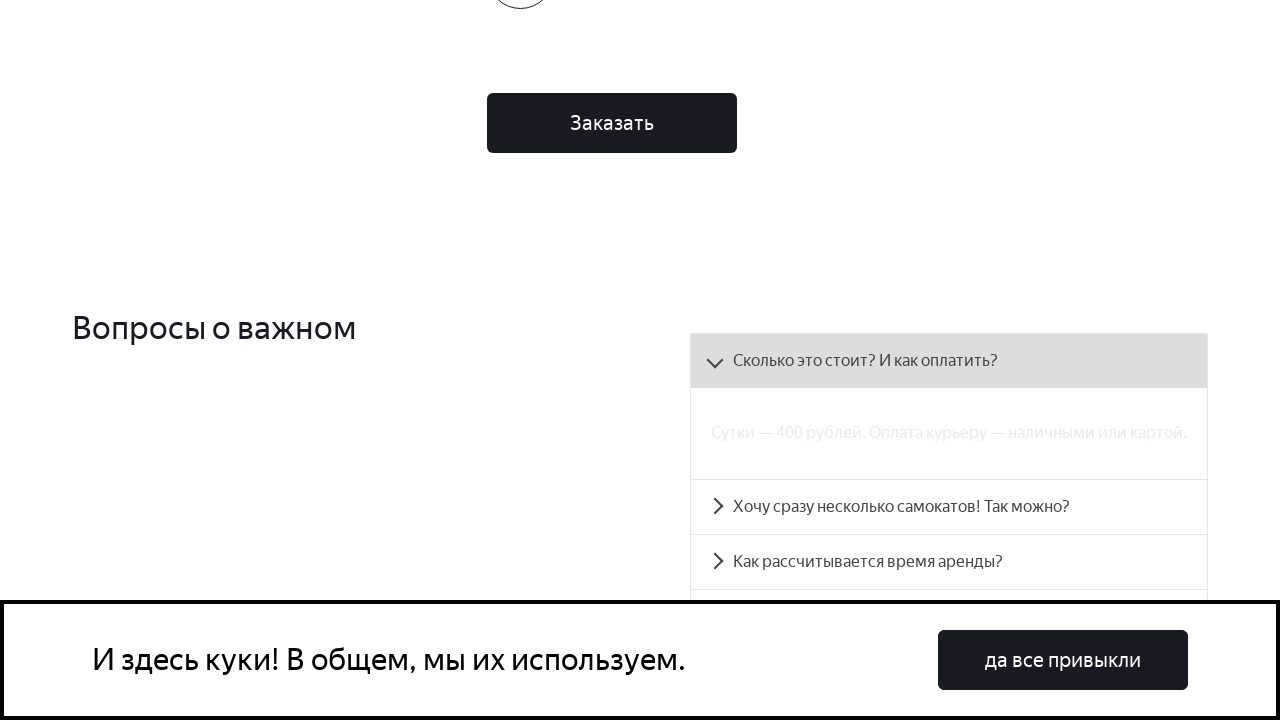

First accordion panel became visible
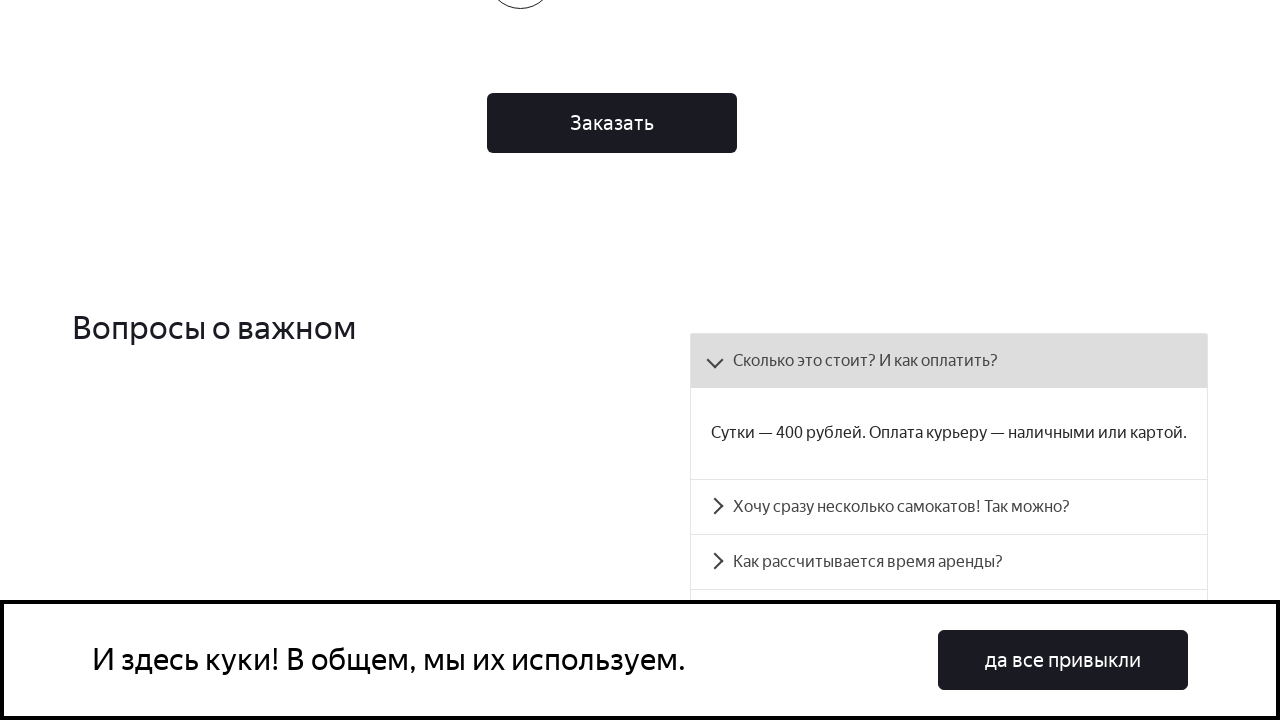

Retrieved answer text from first accordion panel
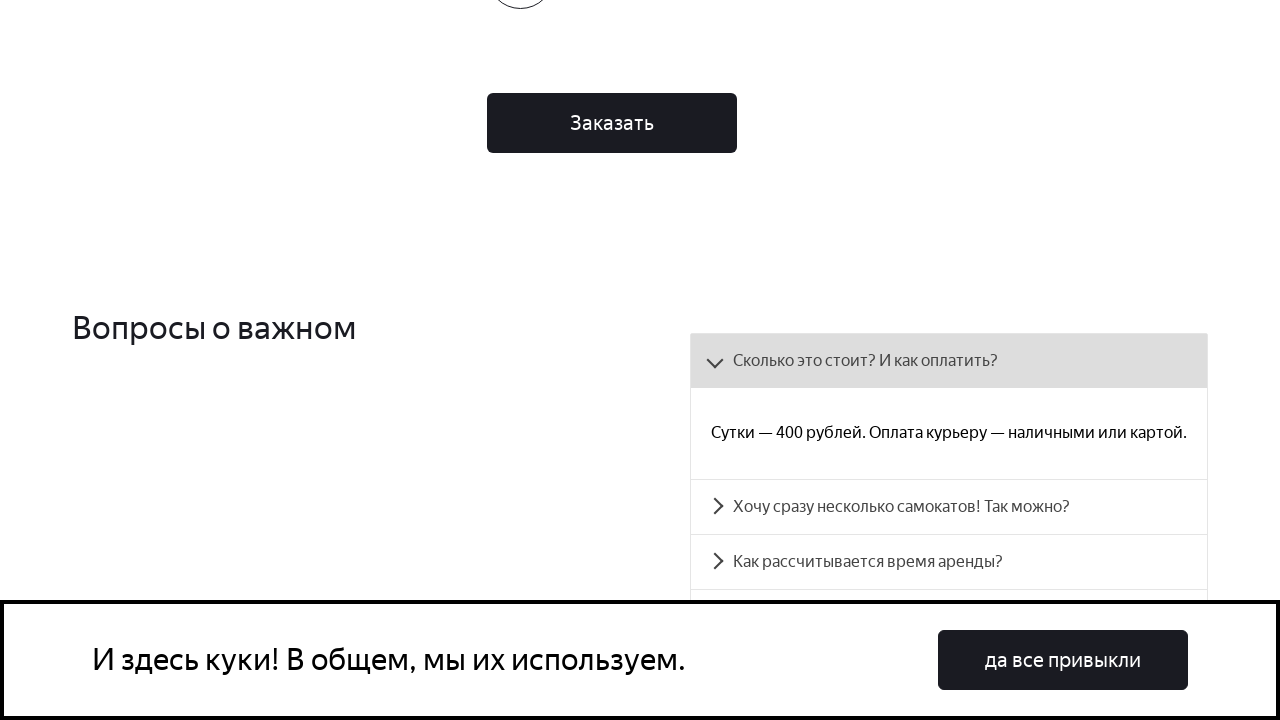

Verified daily rental pricing text 'Сутки — 400 рублей' in answer
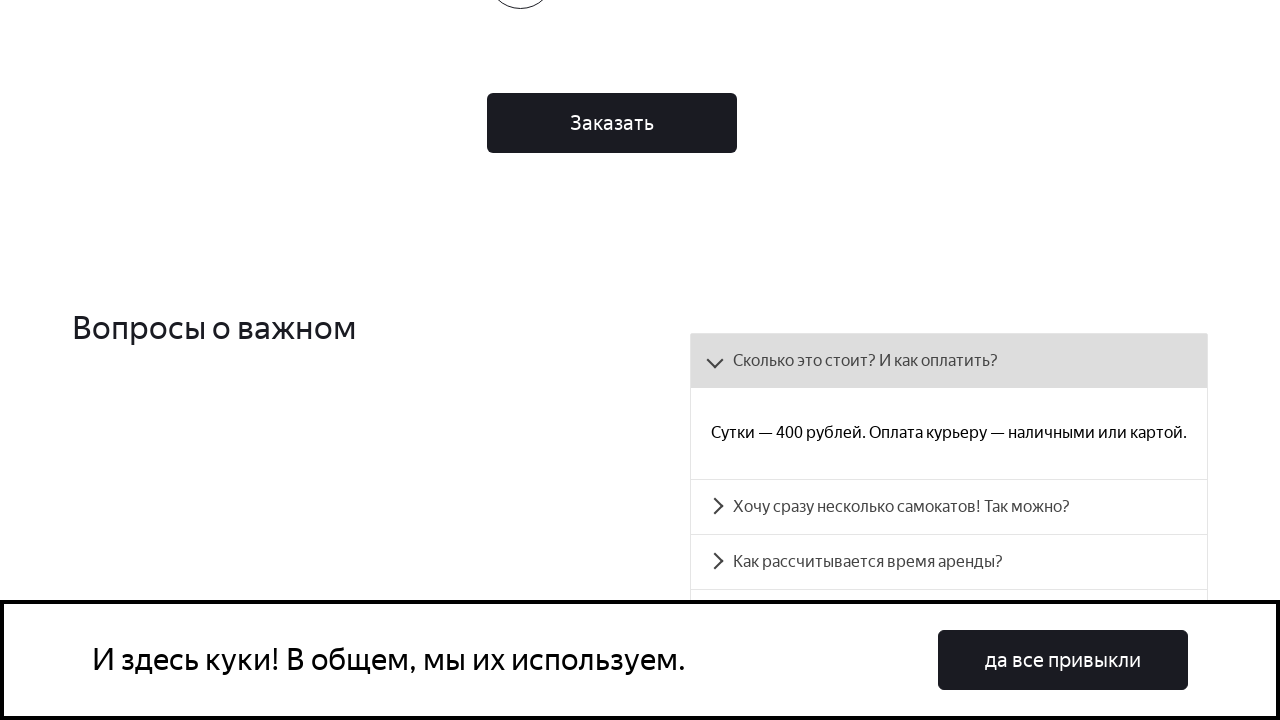

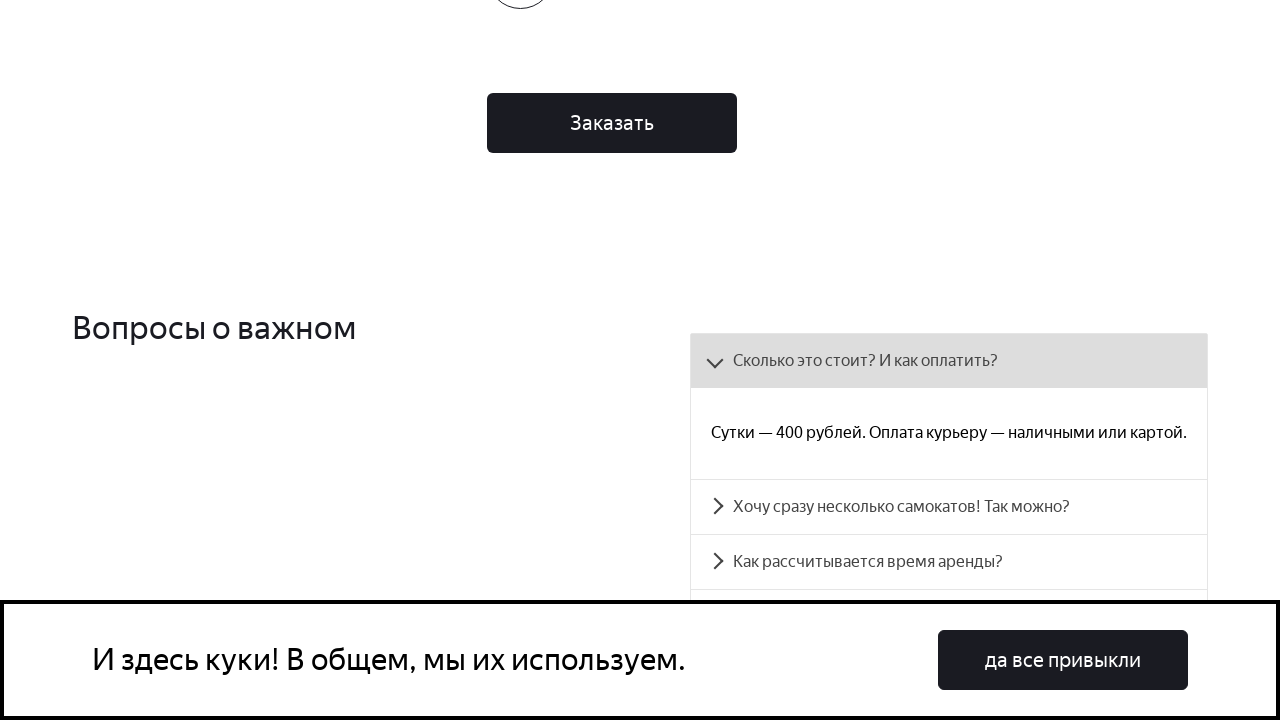